Tests JavaScript alert dismissal by clicking a button that triggers a confirm dialog, dismissing it with Cancel, and verifying the result message

Starting URL: https://testcenter.techproeducation.com/index.php?page=javascript-alerts

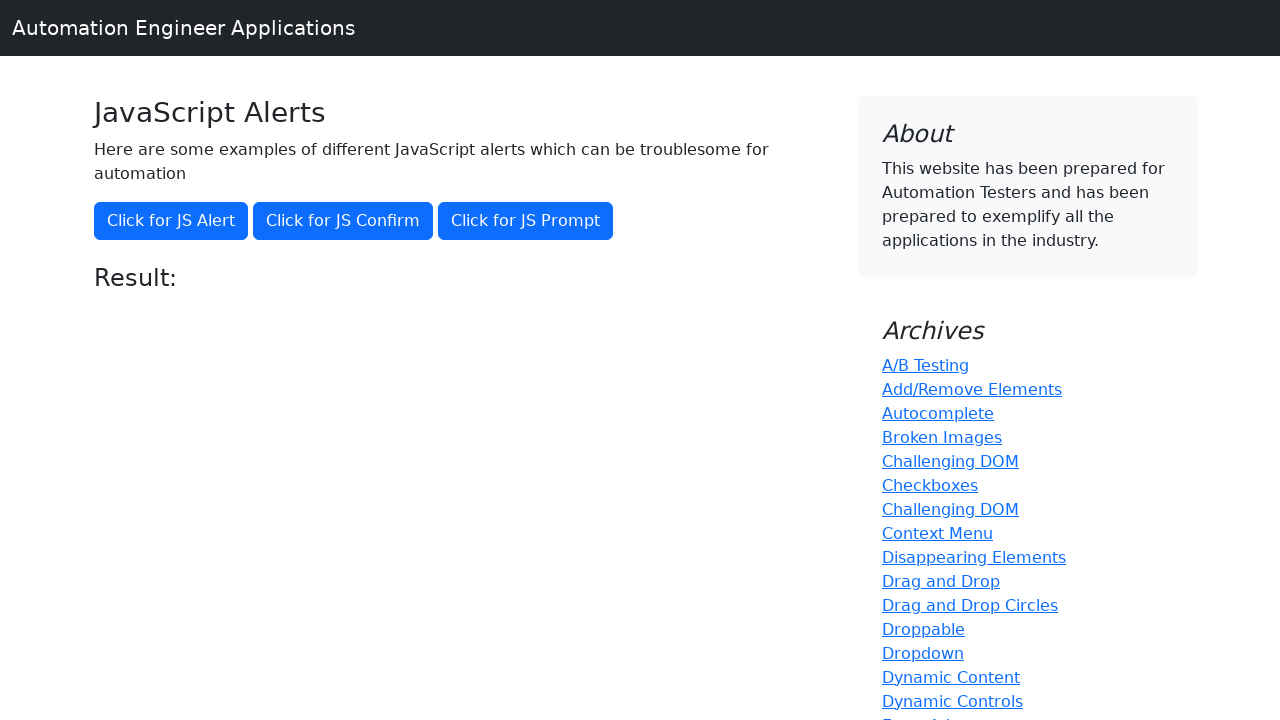

Navigated to JavaScript alerts test page
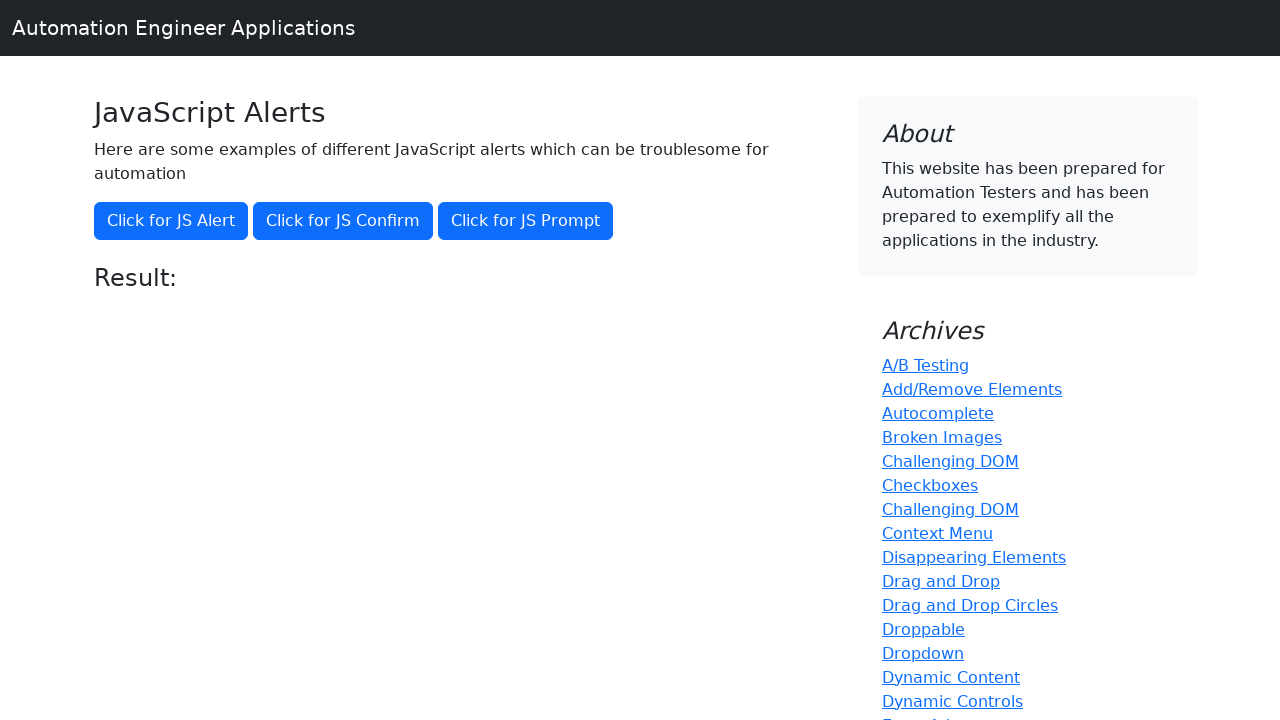

Clicked button to trigger confirm dialog at (343, 221) on xpath=//button[@onclick='jsConfirm()']
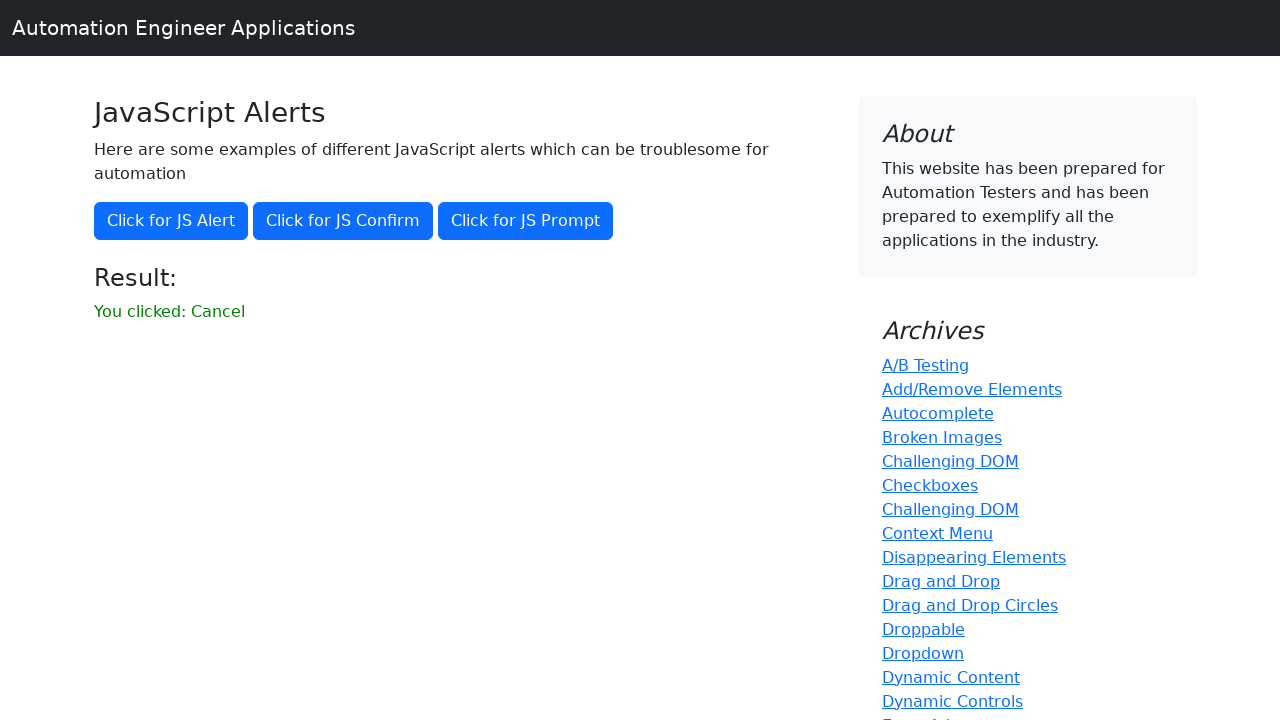

Set up dialog handler to dismiss confirm dialog
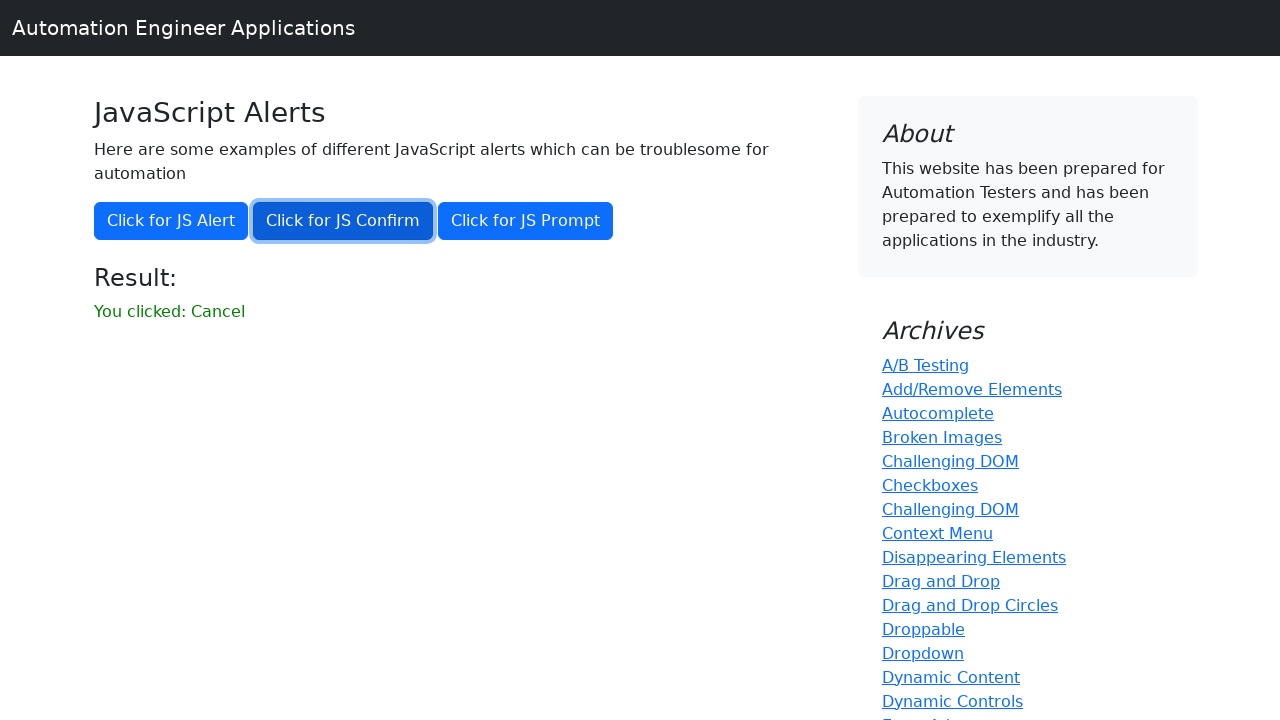

Clicked button to trigger confirm dialog again and dismissed it with Cancel at (343, 221) on xpath=//button[@onclick='jsConfirm()']
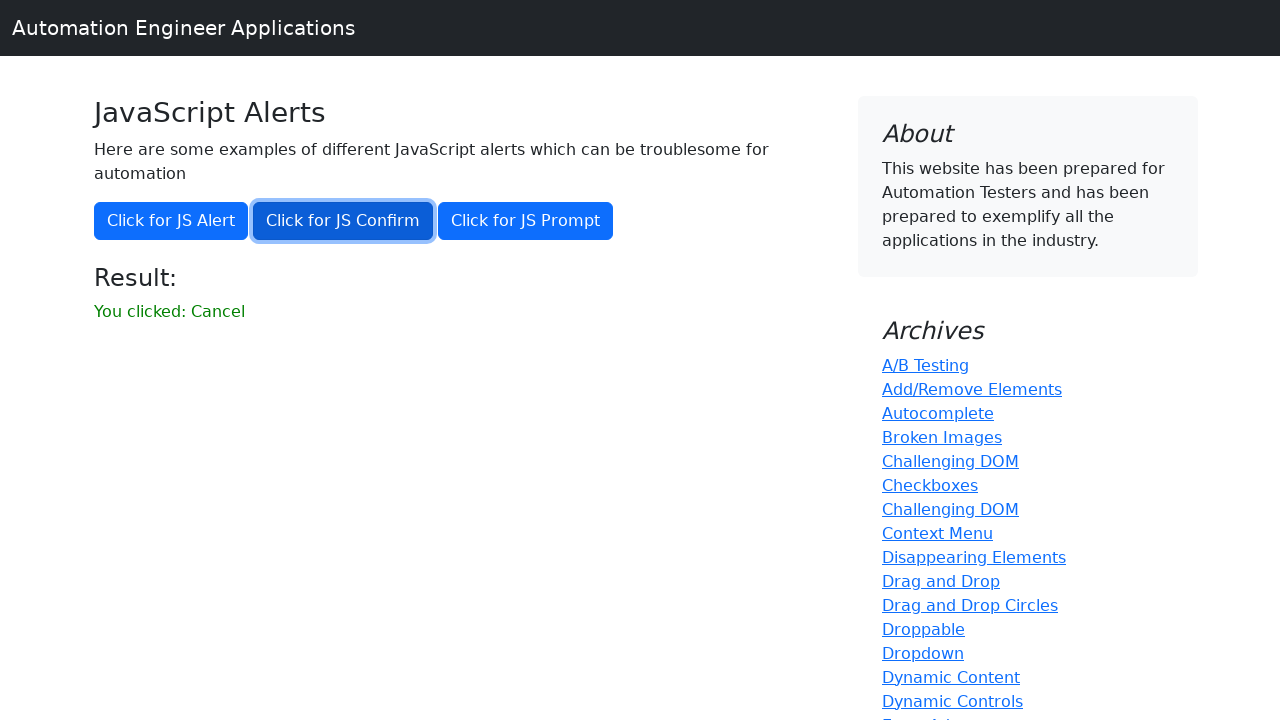

Result message element loaded
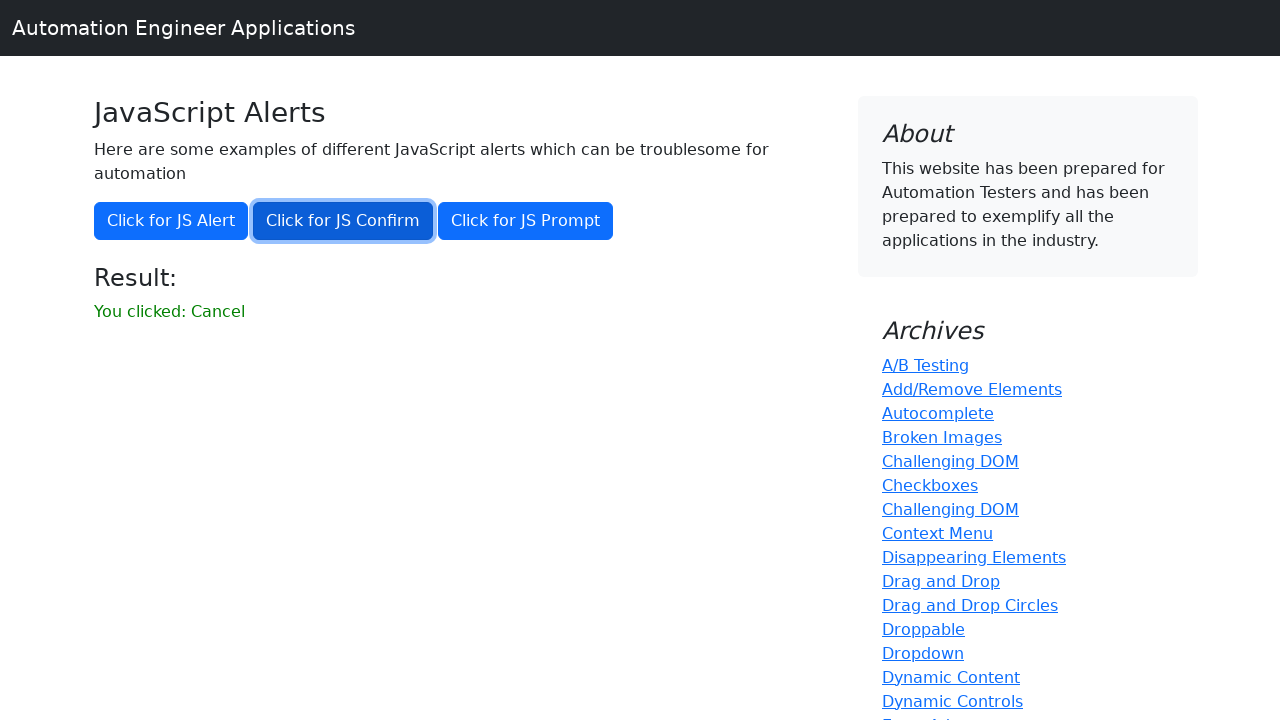

Retrieved result message text
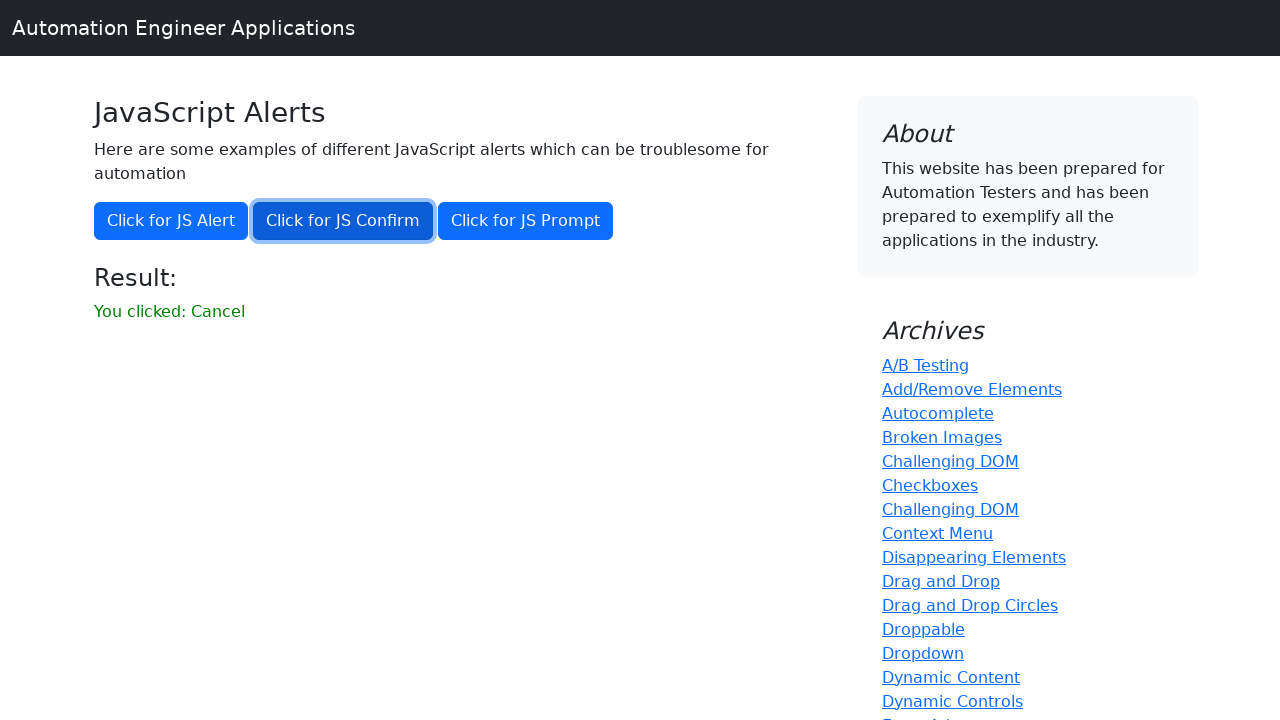

Verified result message is 'You clicked: Cancel'
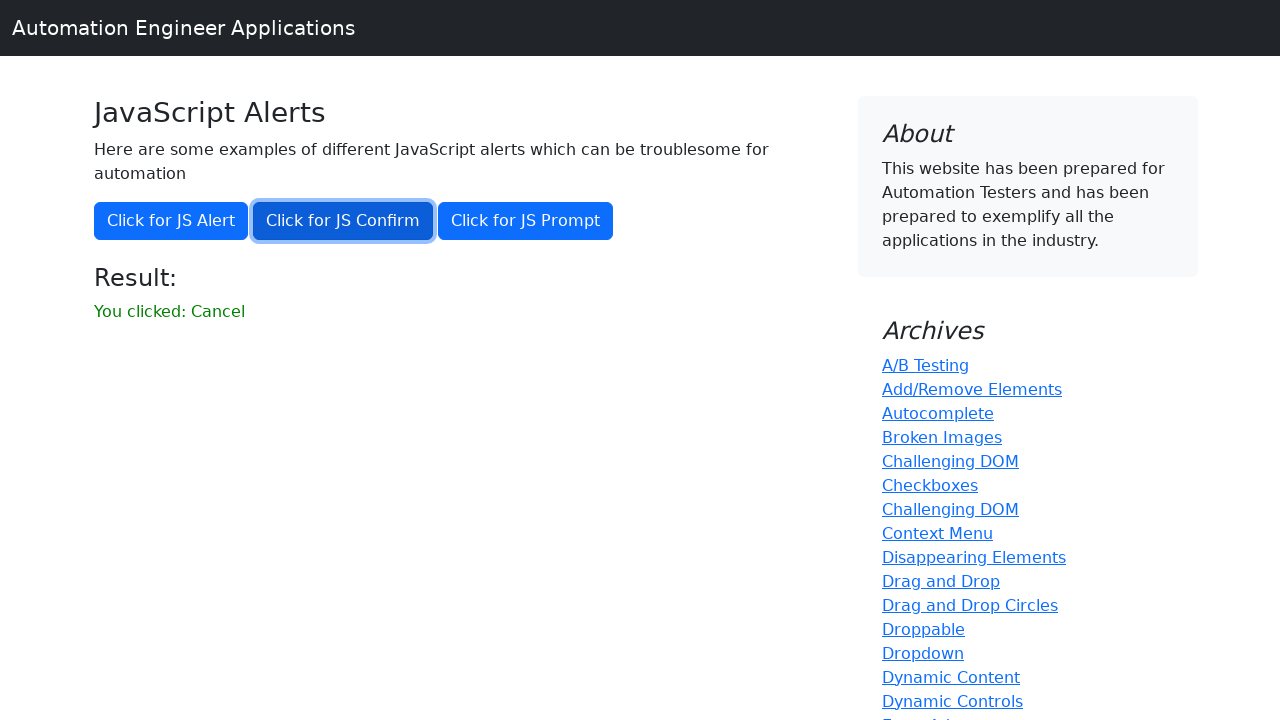

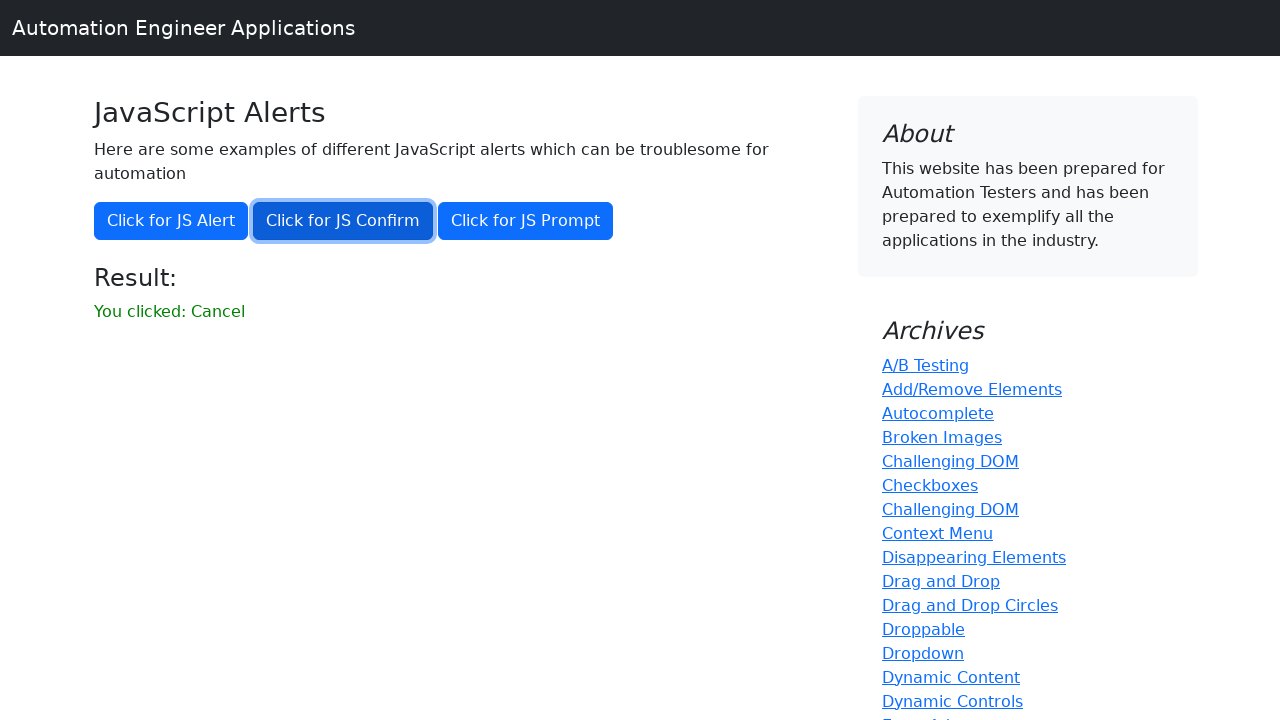